Verifies the Satellite Situation Center sub-menu is visible and clickable

Starting URL: https://api.nasa.gov

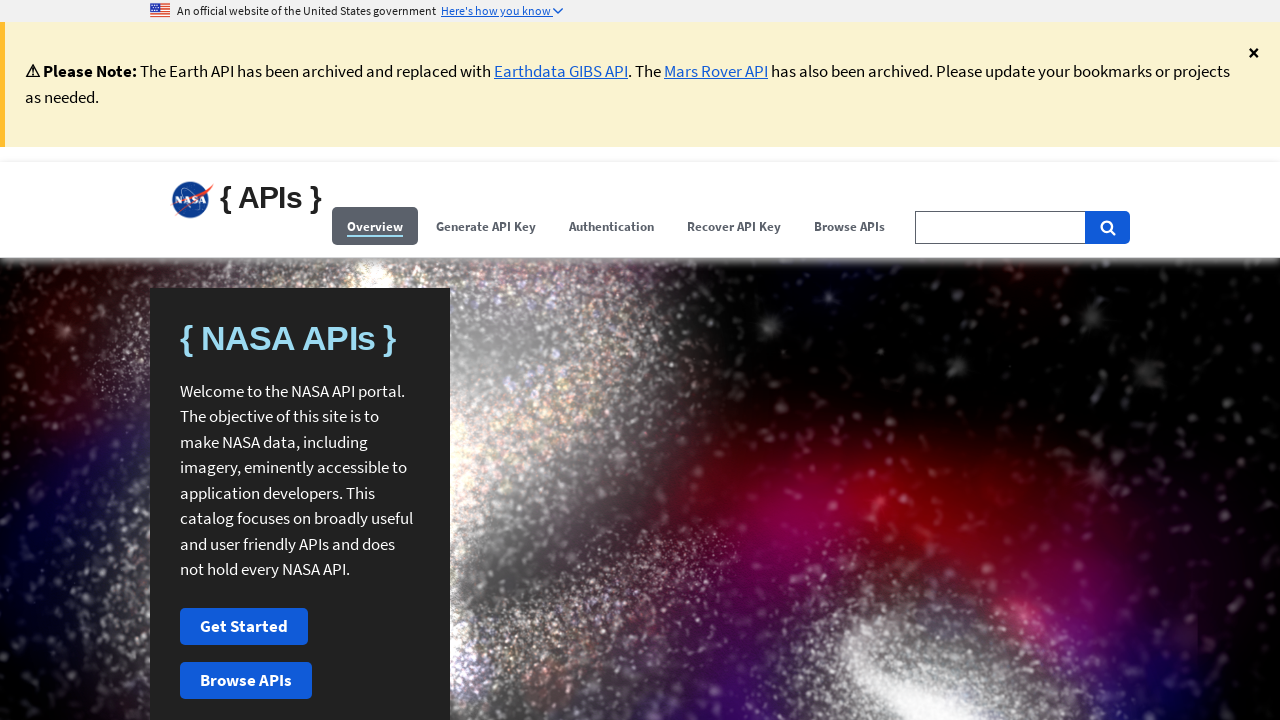

Clicked Browse APIs menu at (850, 226) on (//span[contains(.,'Browse APIs')])[1]
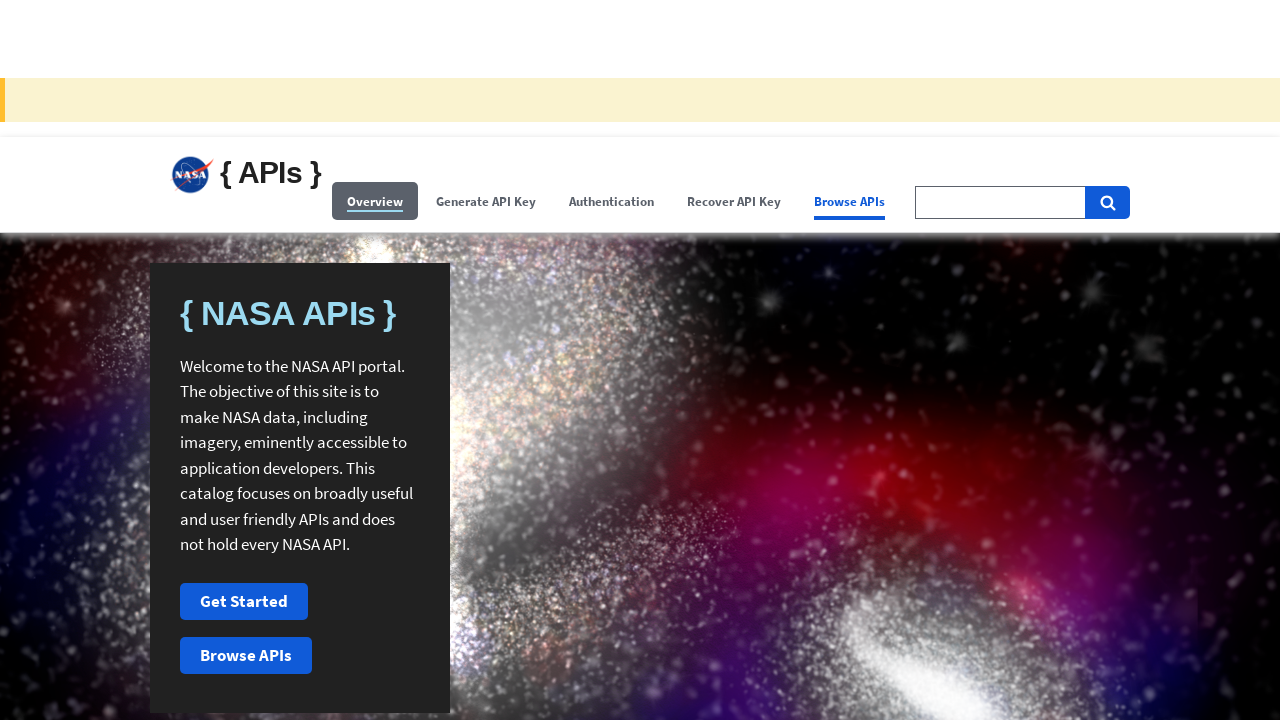

Satellite Situation Center button became visible
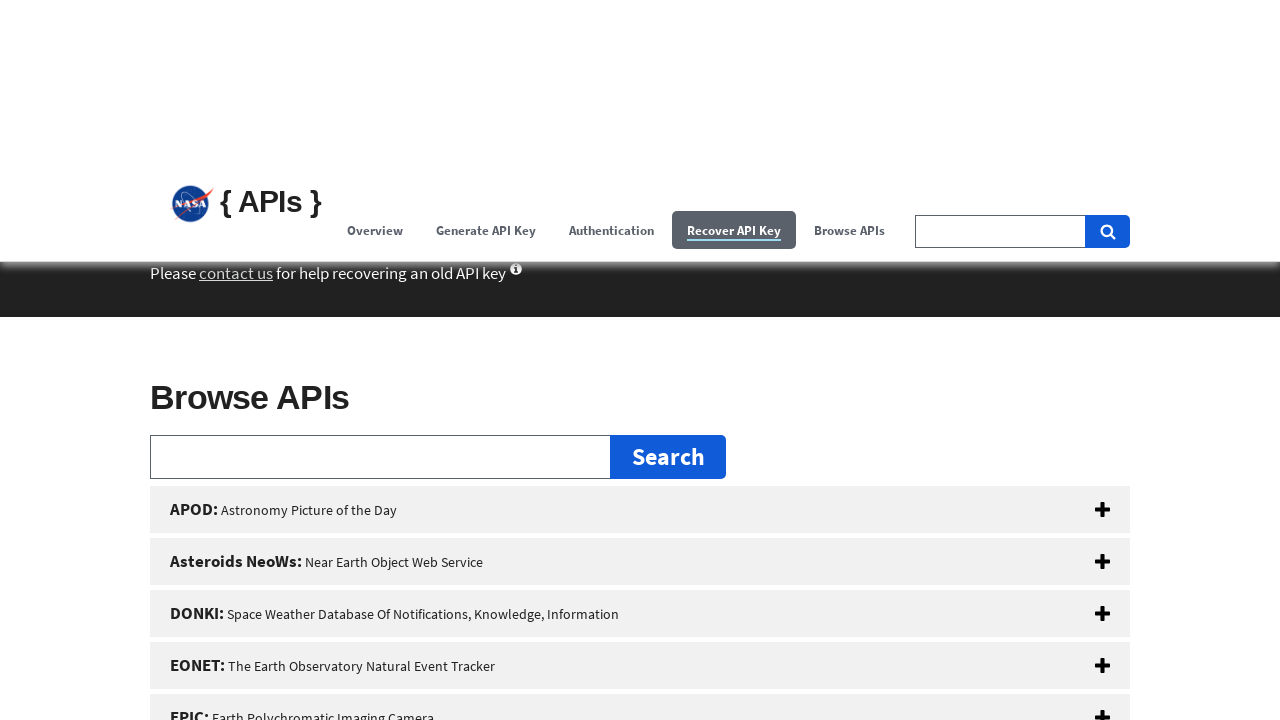

Clicked Satellite Situation Center sub-menu button at (640, 360) on xpath=//button[@id='satellite-situation-center']
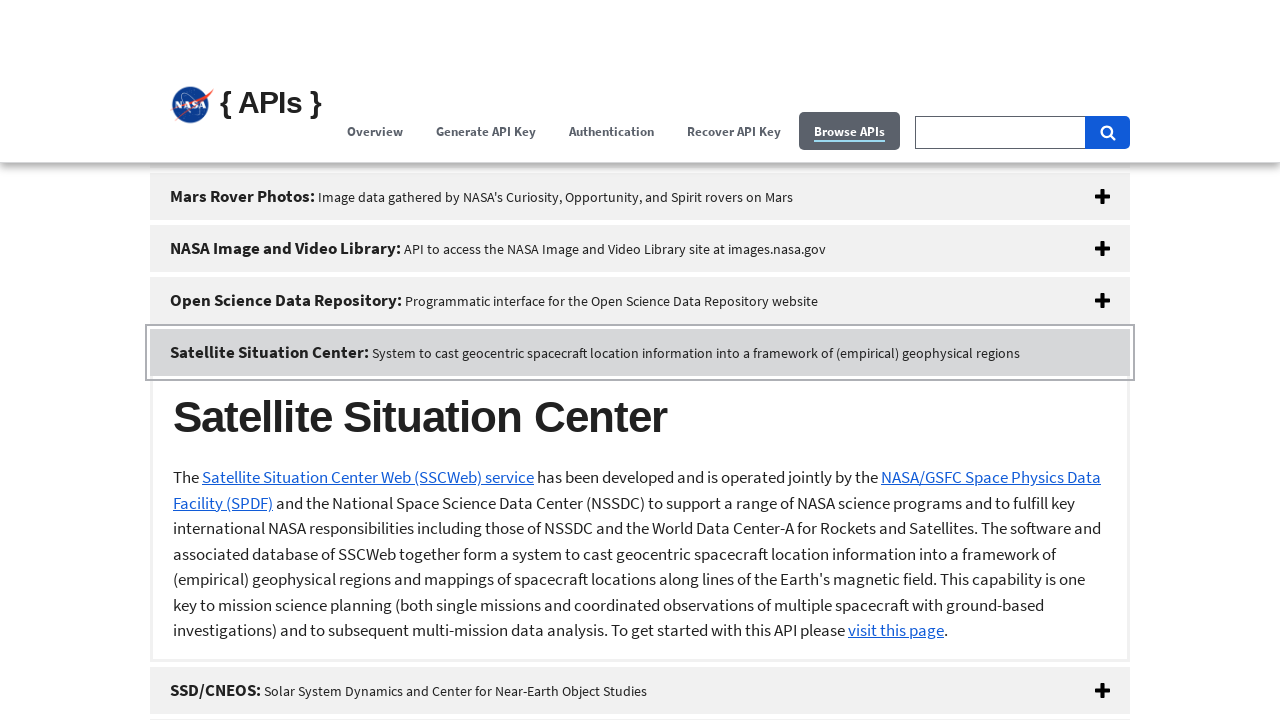

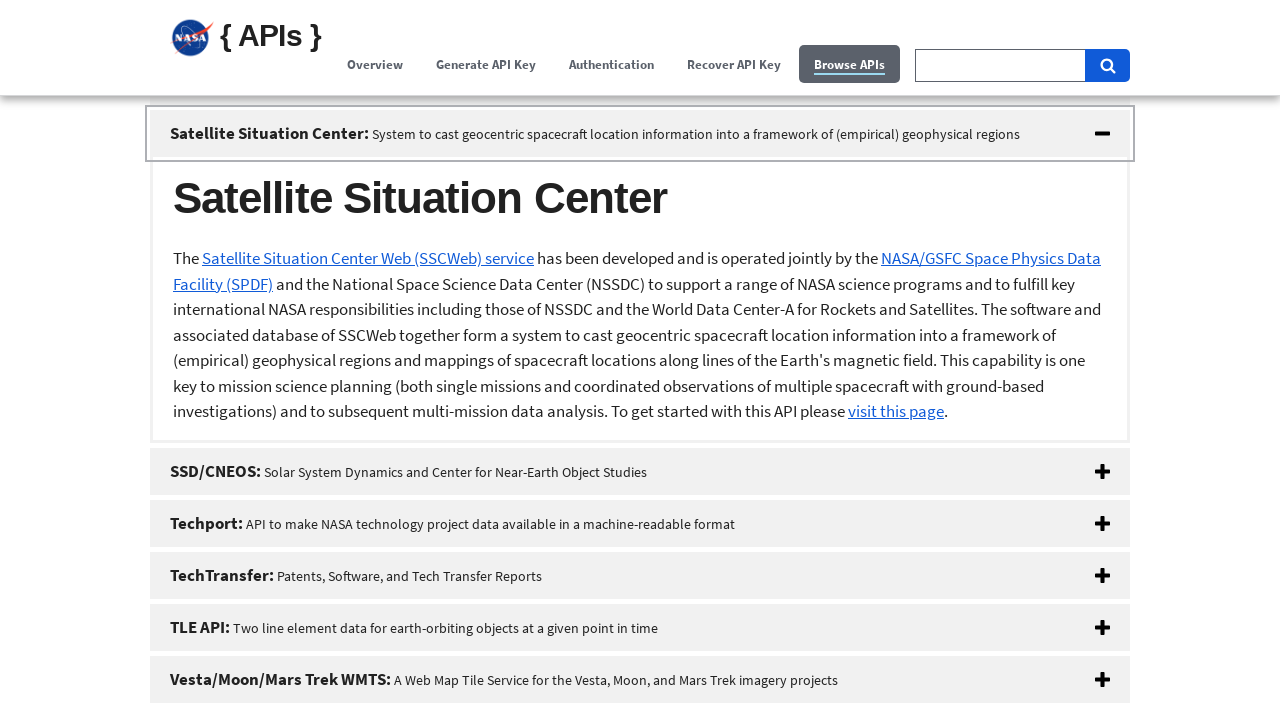